Tests radio button functionality by verifying the element is enabled and displayed, then clicks it and verifies its selected state changes from false to true.

Starting URL: http://syntaxprojects.com/basic-radiobutton-demo.php

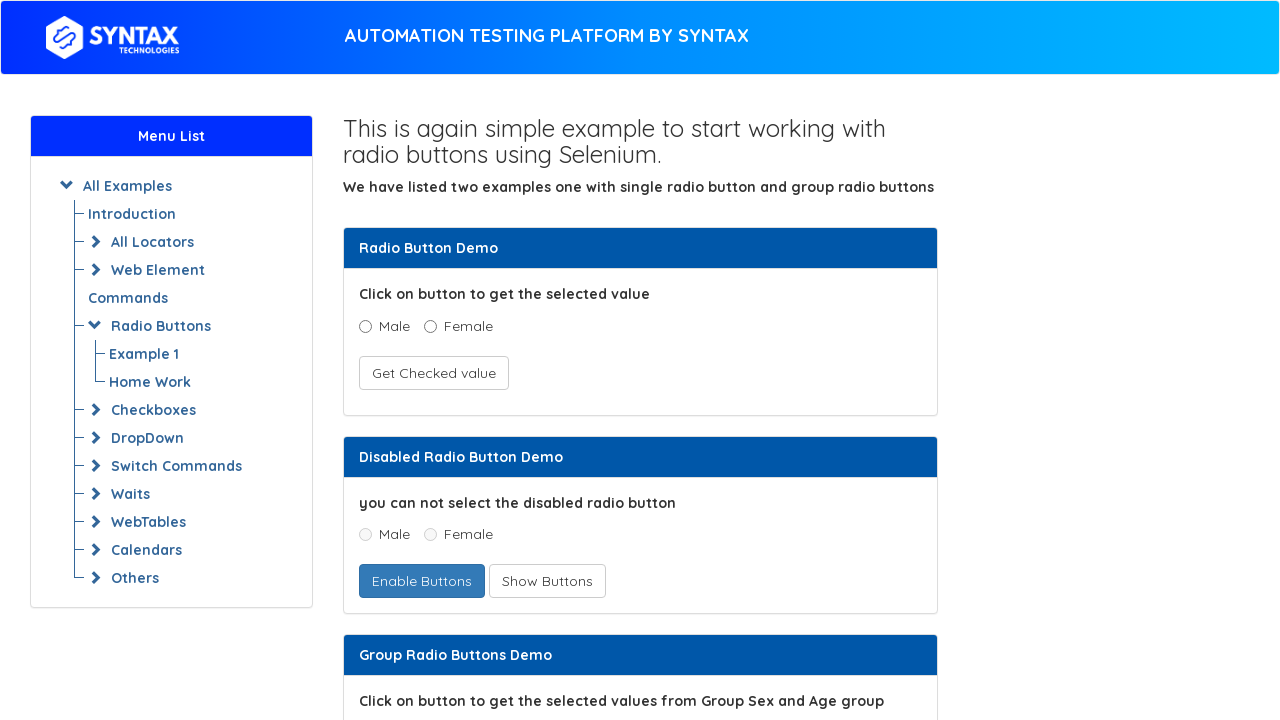

Located age radio button with value '5 - 15'
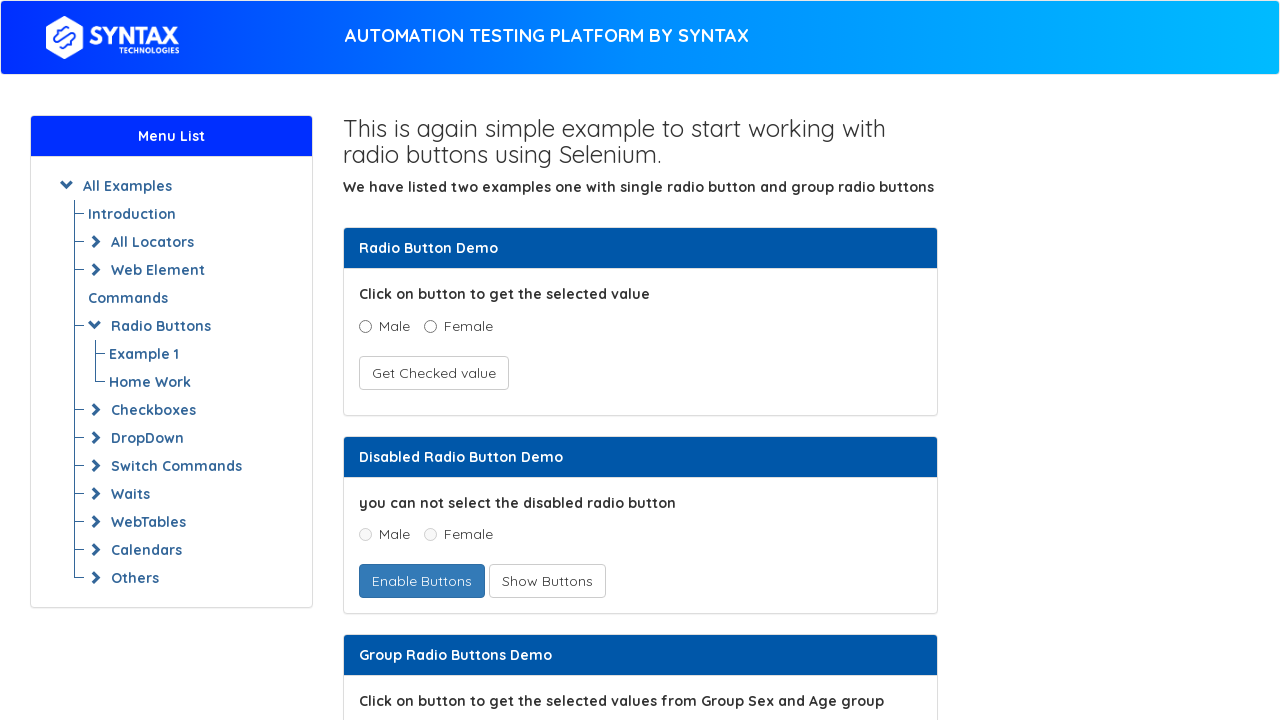

Verified radio button is enabled
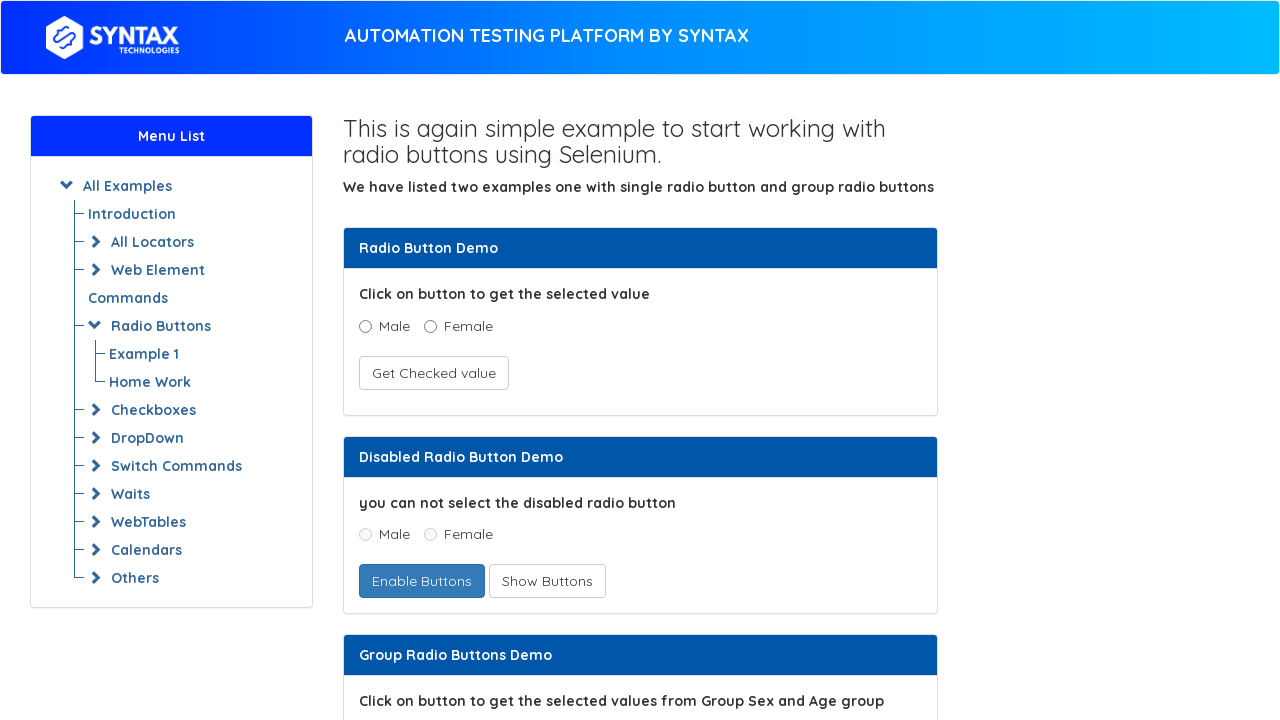

Verified radio button is visible/displayed
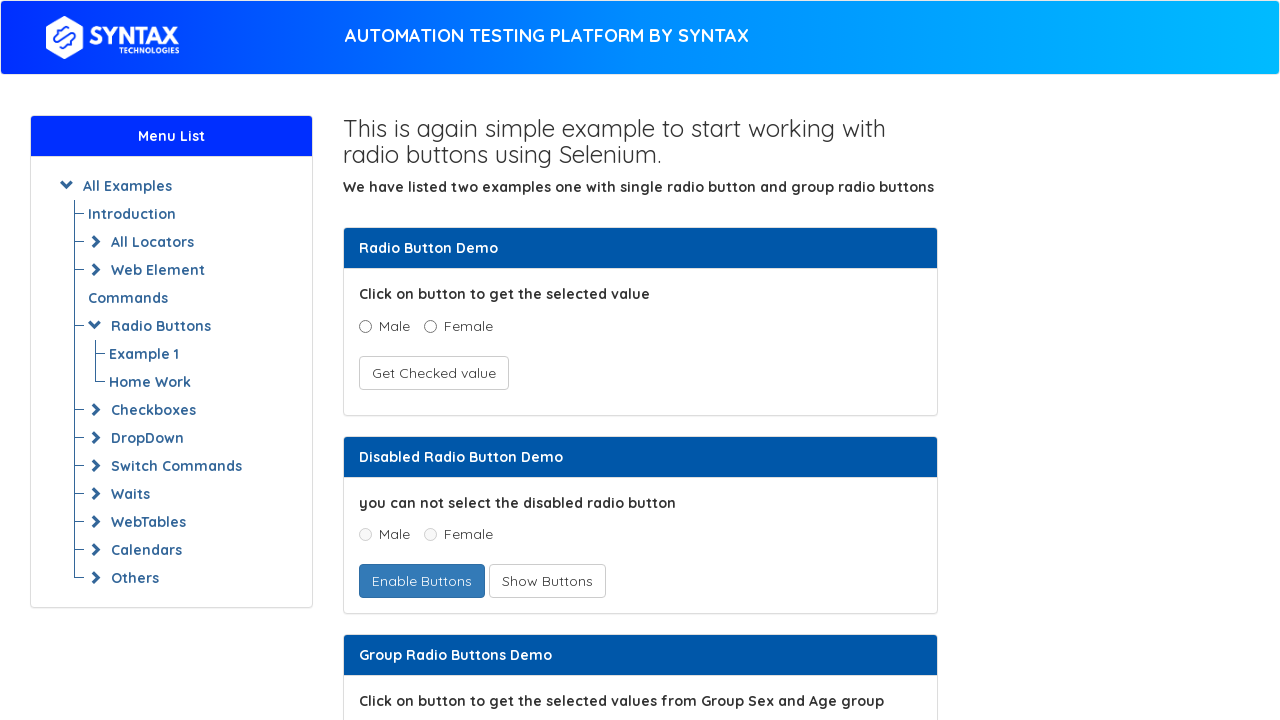

Verified radio button is not selected initially
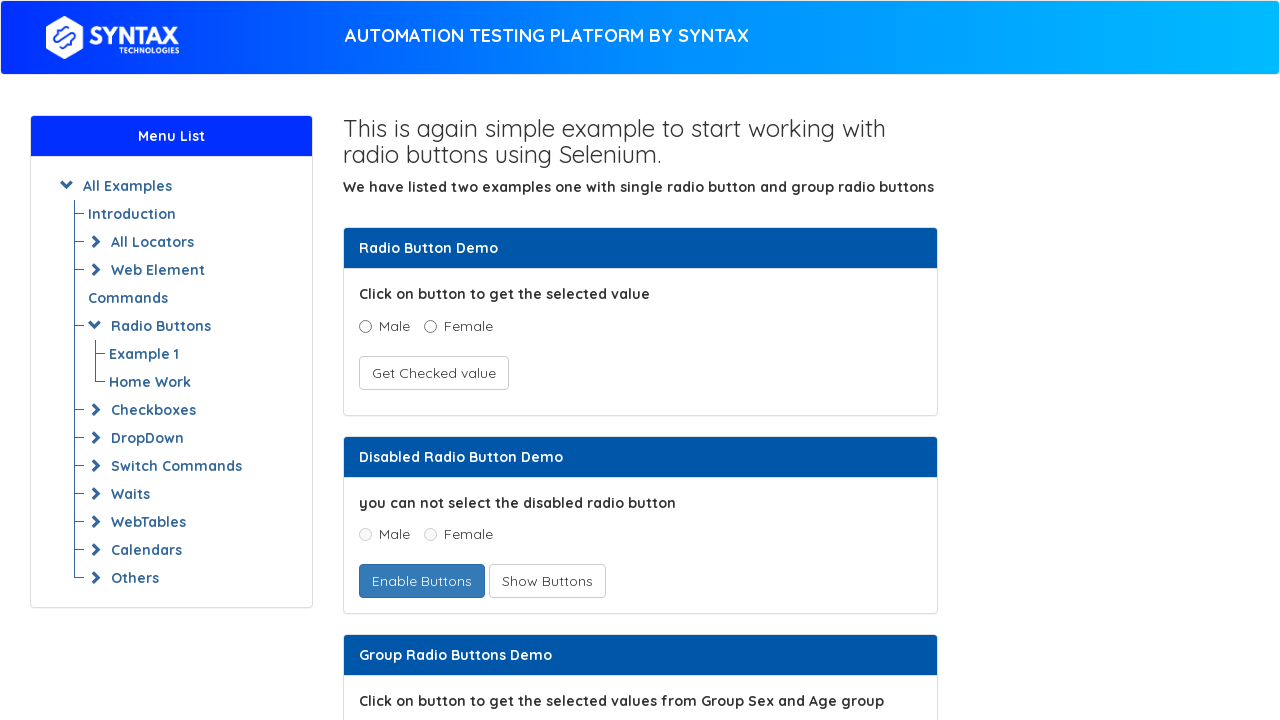

Clicked the age radio button (5 - 15) at (438, 360) on input[value='5 - 15']
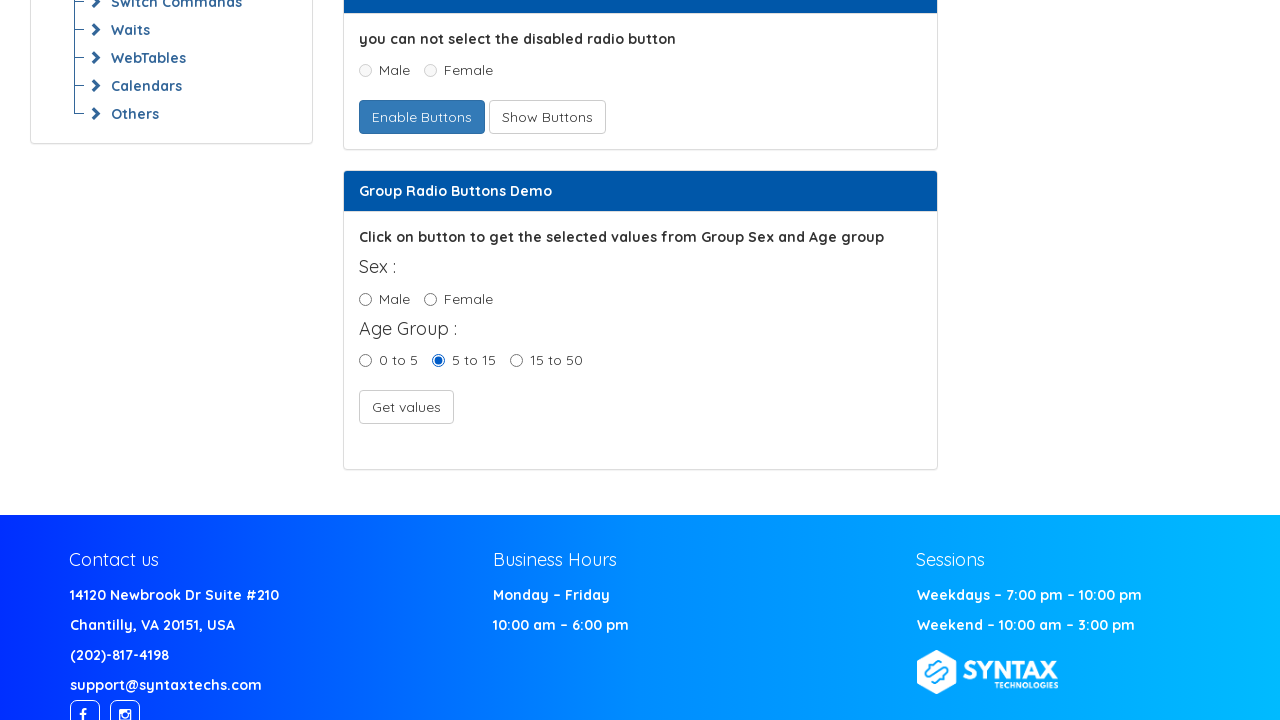

Verified radio button is selected after clicking
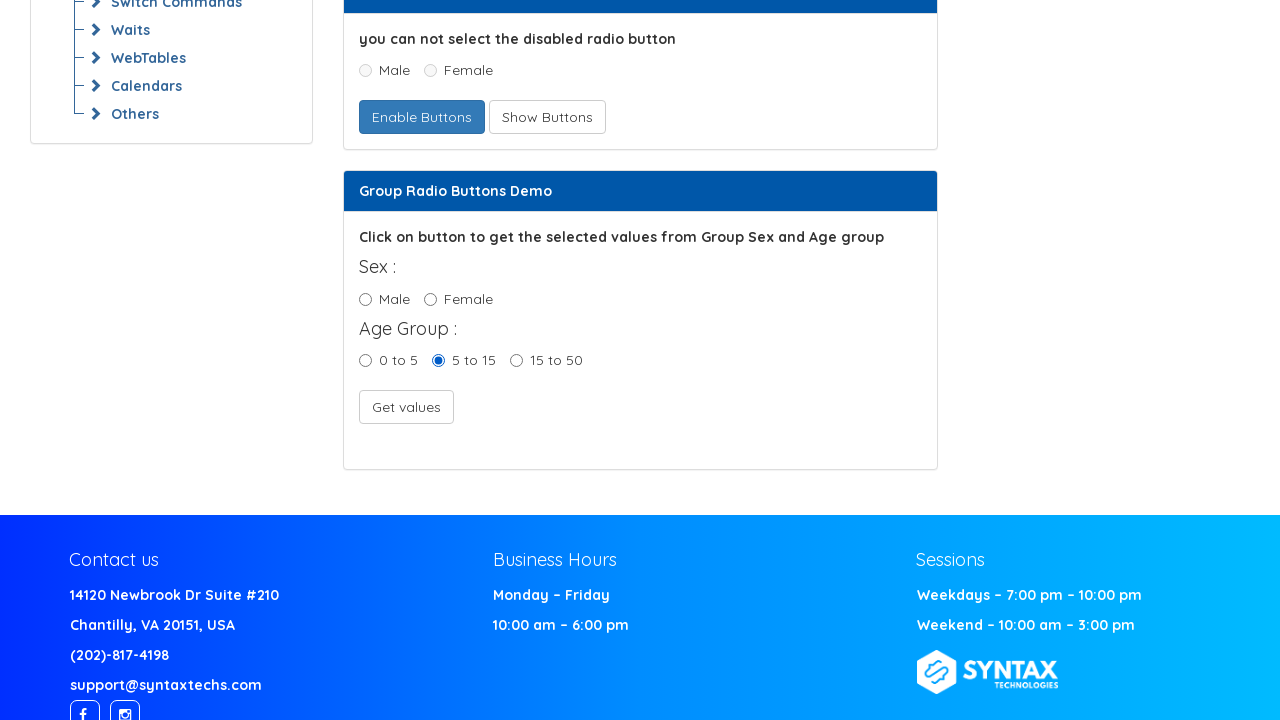

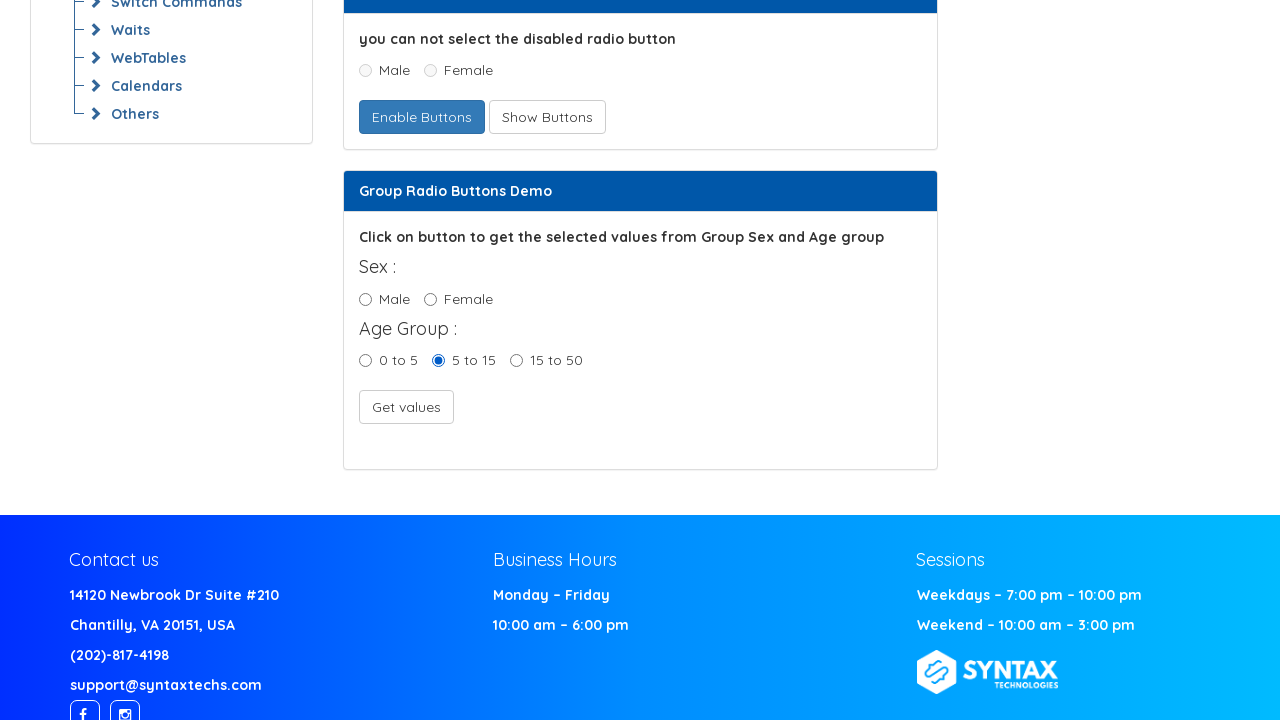